Tests JavaScript prompt alert functionality by triggering a prompt, entering text, accepting it, and verifying the result

Starting URL: https://the-internet.herokuapp.com/javascript_alerts

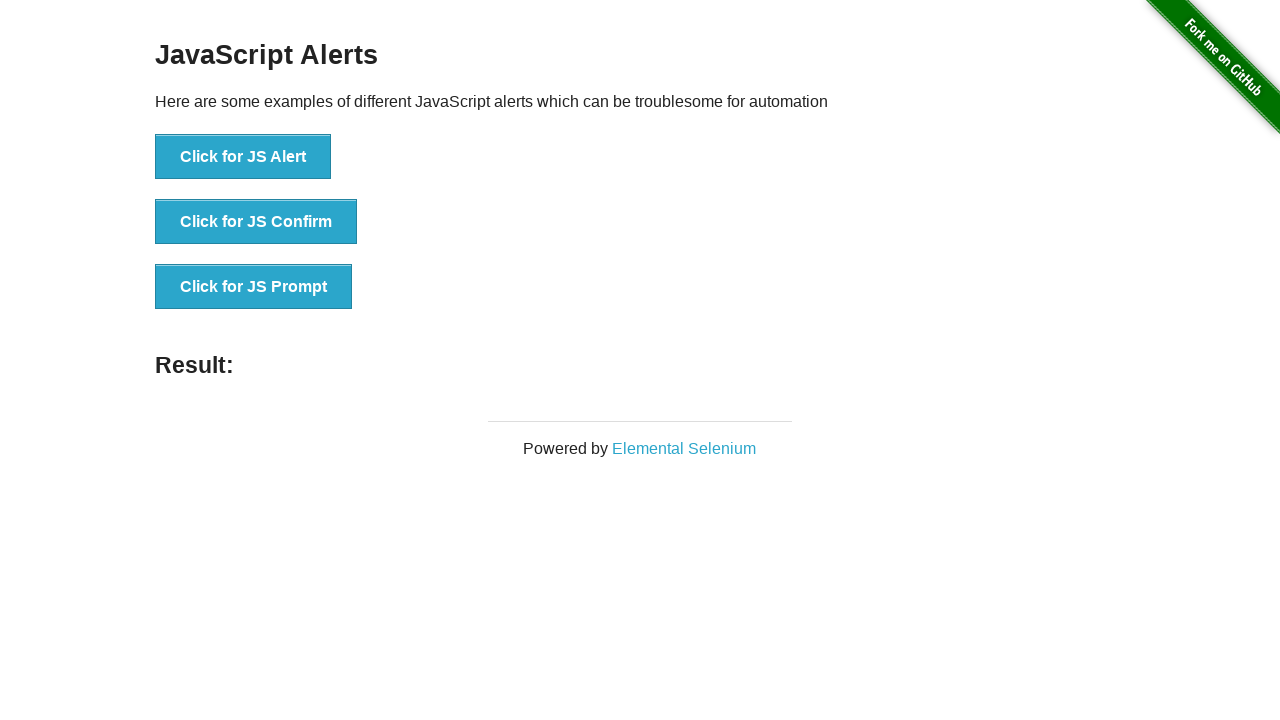

Clicked button to trigger JavaScript prompt alert at (254, 287) on button:has-text('Click for JS Prompt')
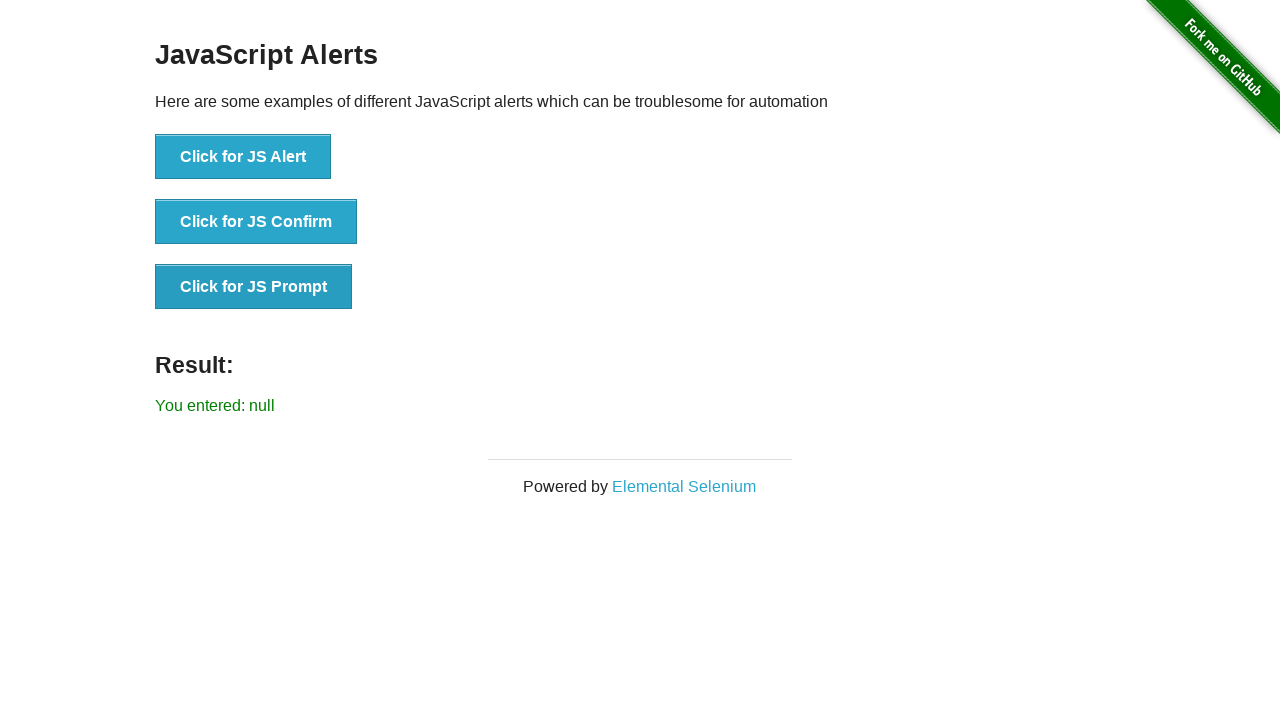

Set up dialog handler to accept prompt with text 'Sri Digitech'
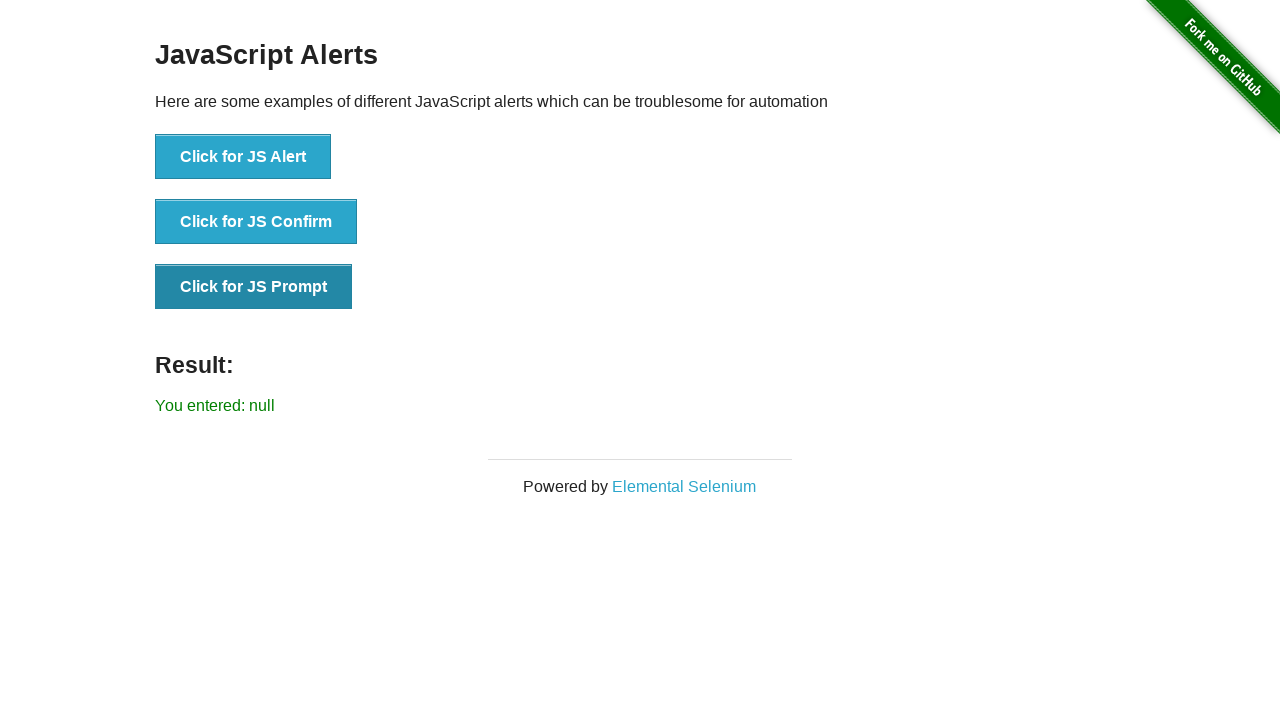

Result element loaded on page
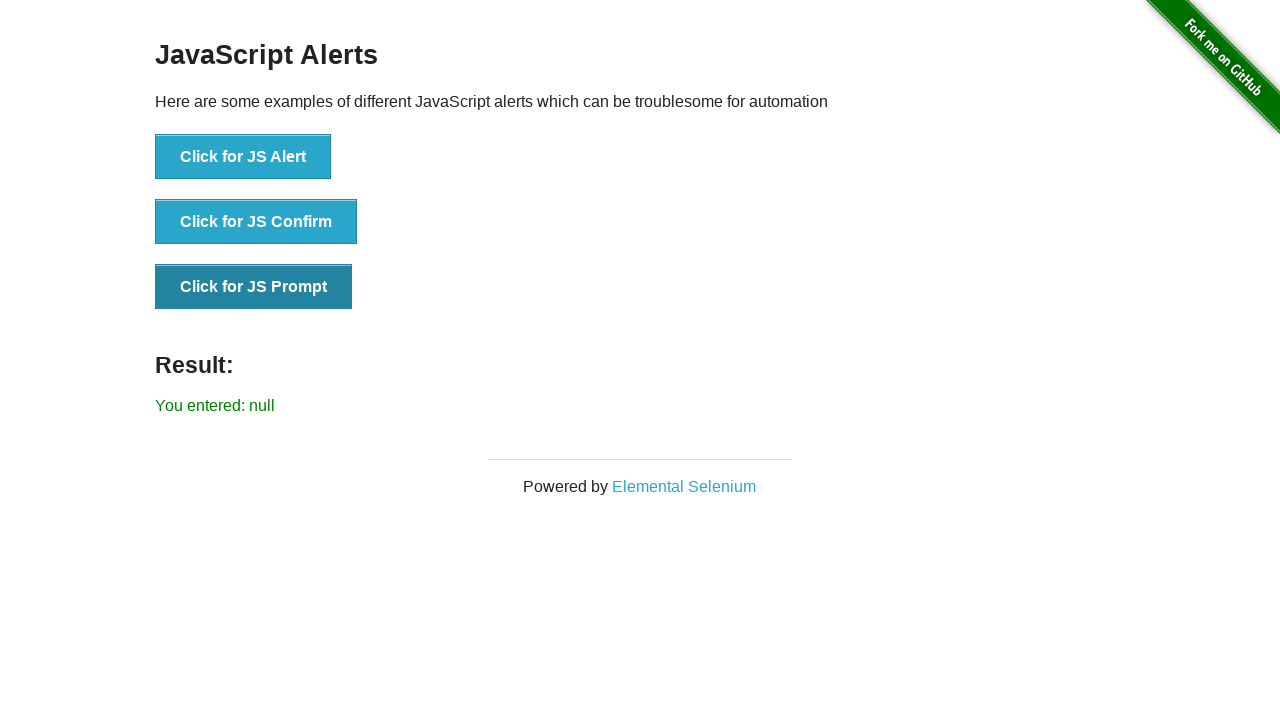

Retrieved result text: 'You entered: null'
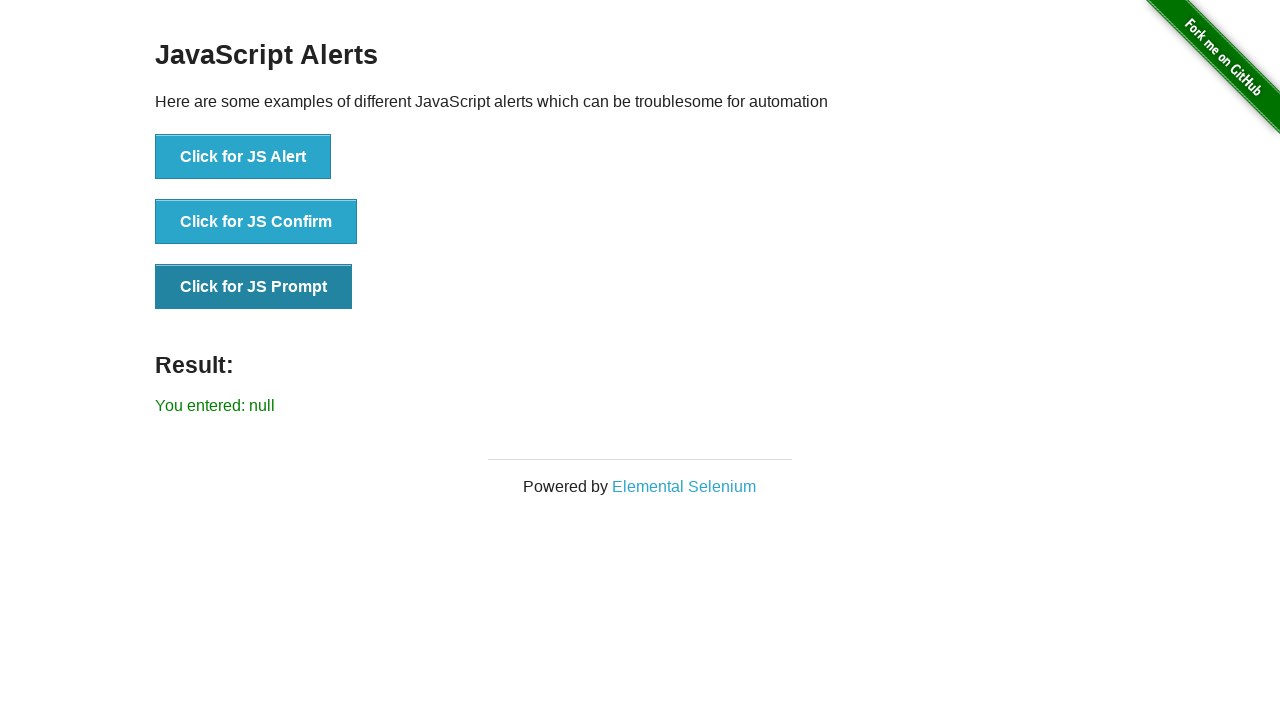

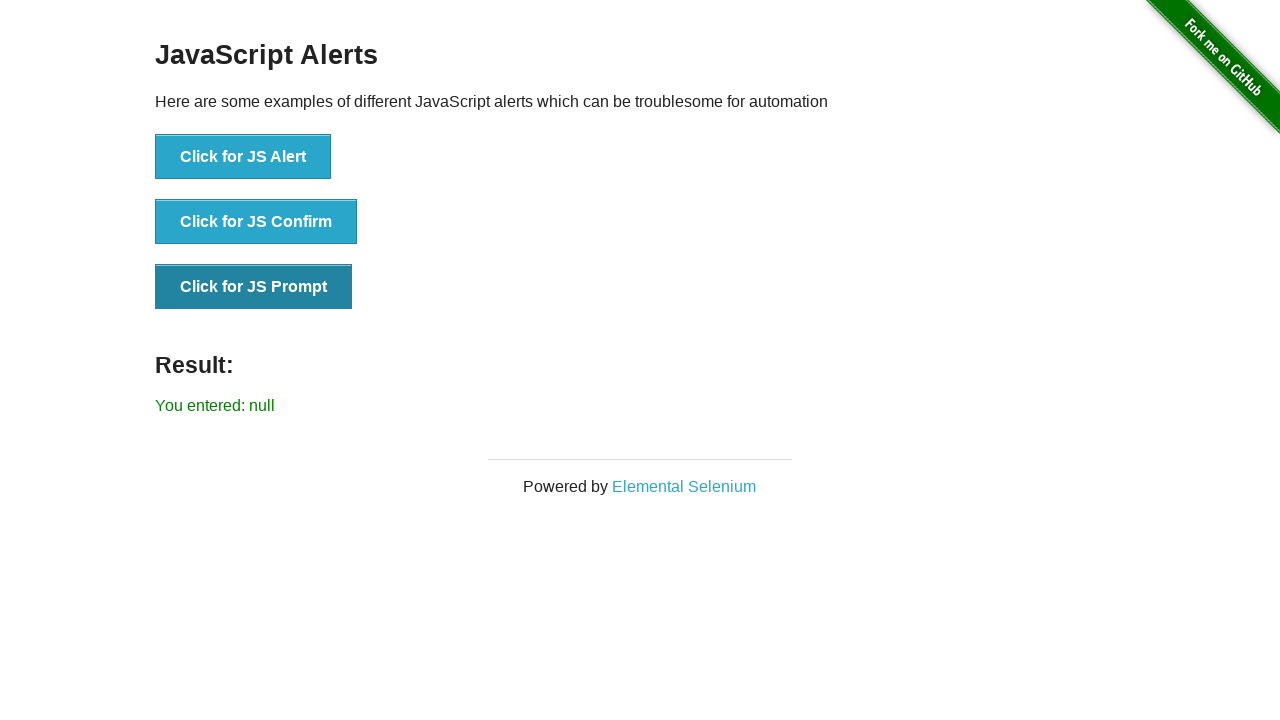